Tests that edits are saved when the edit field loses focus (blur event)

Starting URL: https://demo.playwright.dev/todomvc

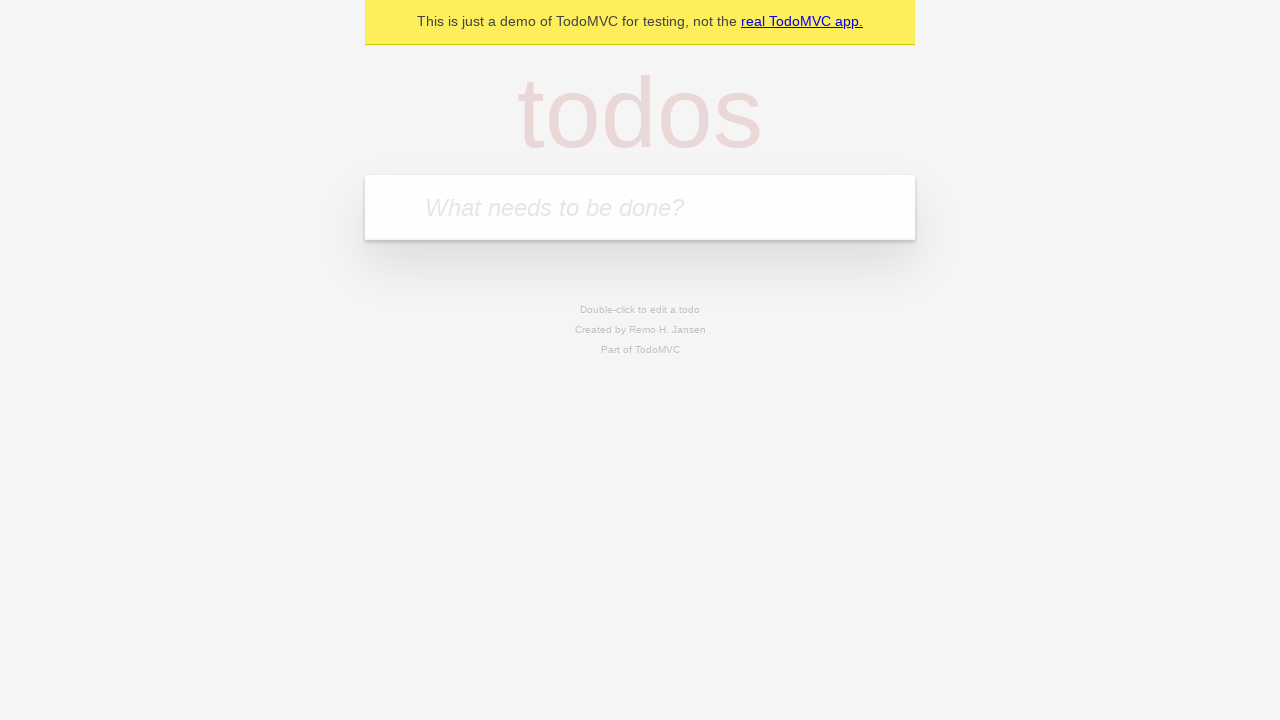

Filled new todo field with 'buy some cheese' on .new-todo
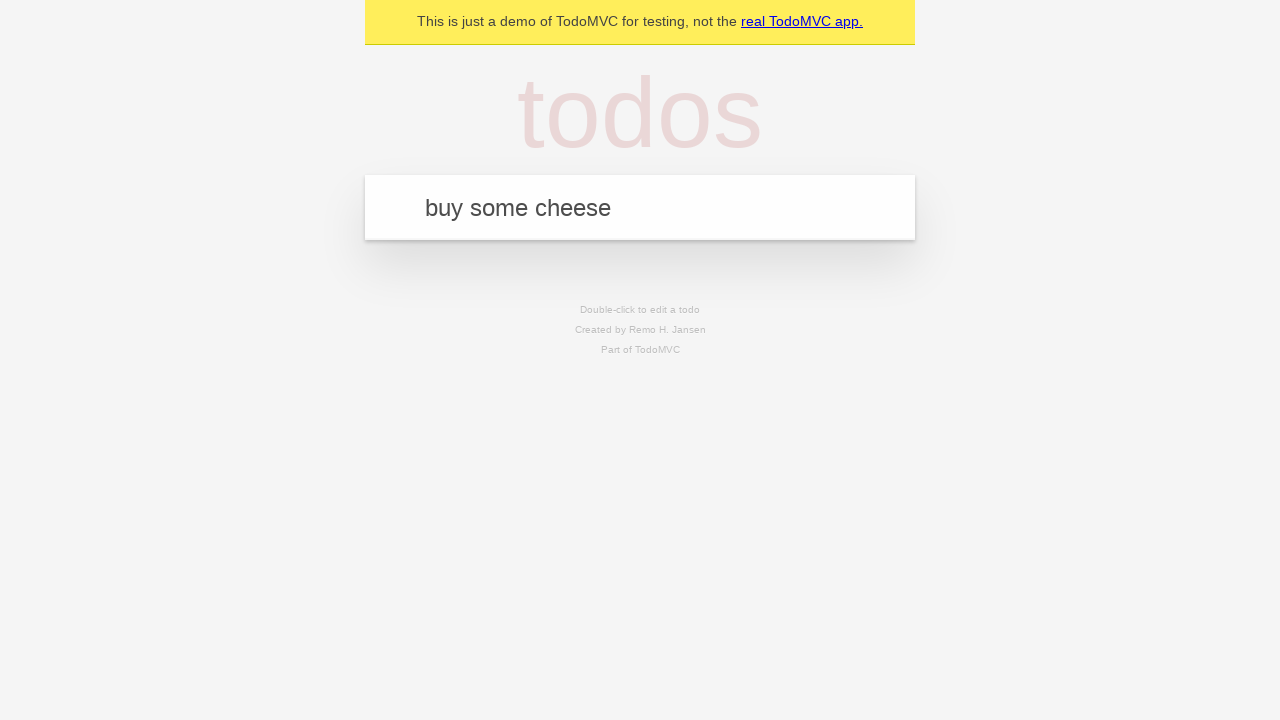

Pressed Enter to create first todo item on .new-todo
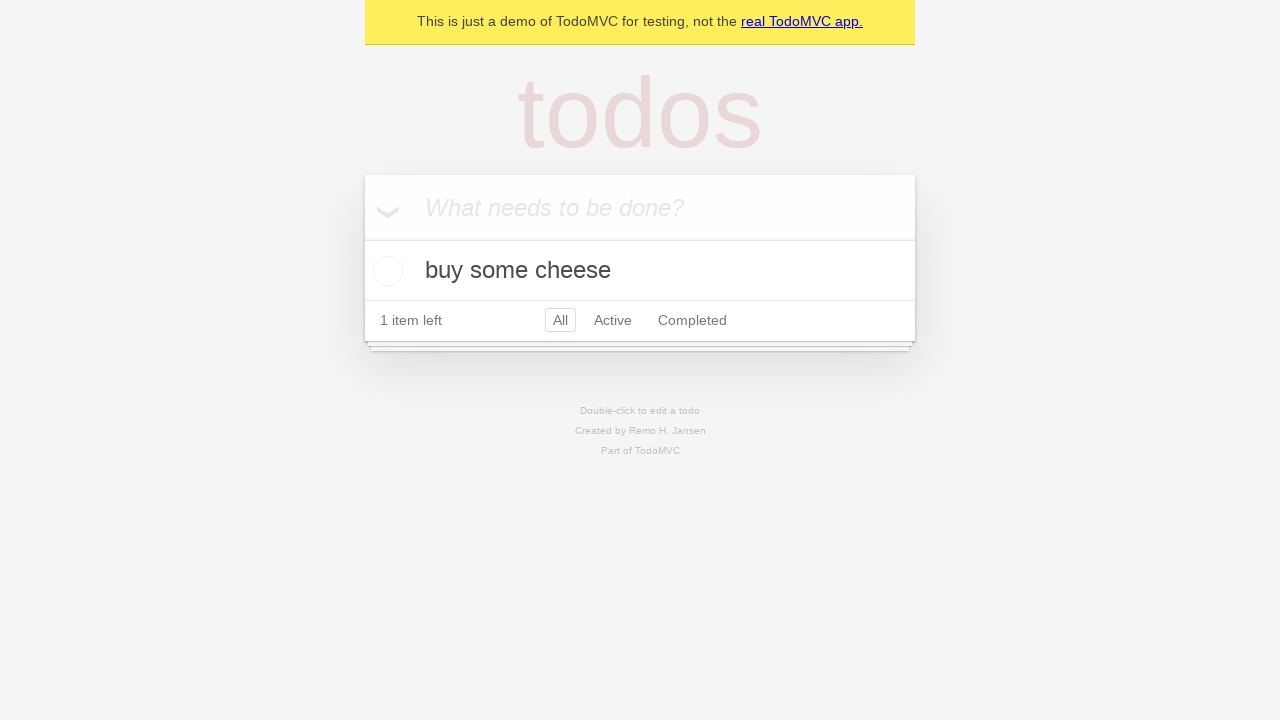

Filled new todo field with 'feed the cat' on .new-todo
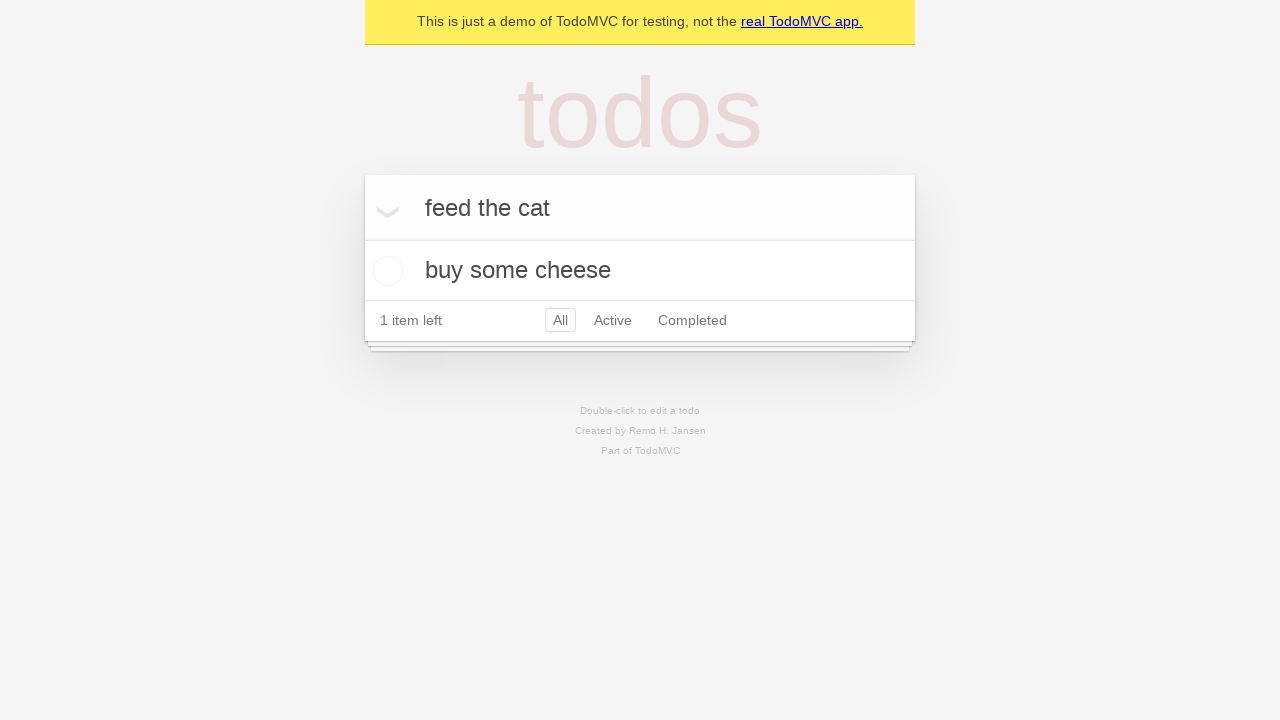

Pressed Enter to create second todo item on .new-todo
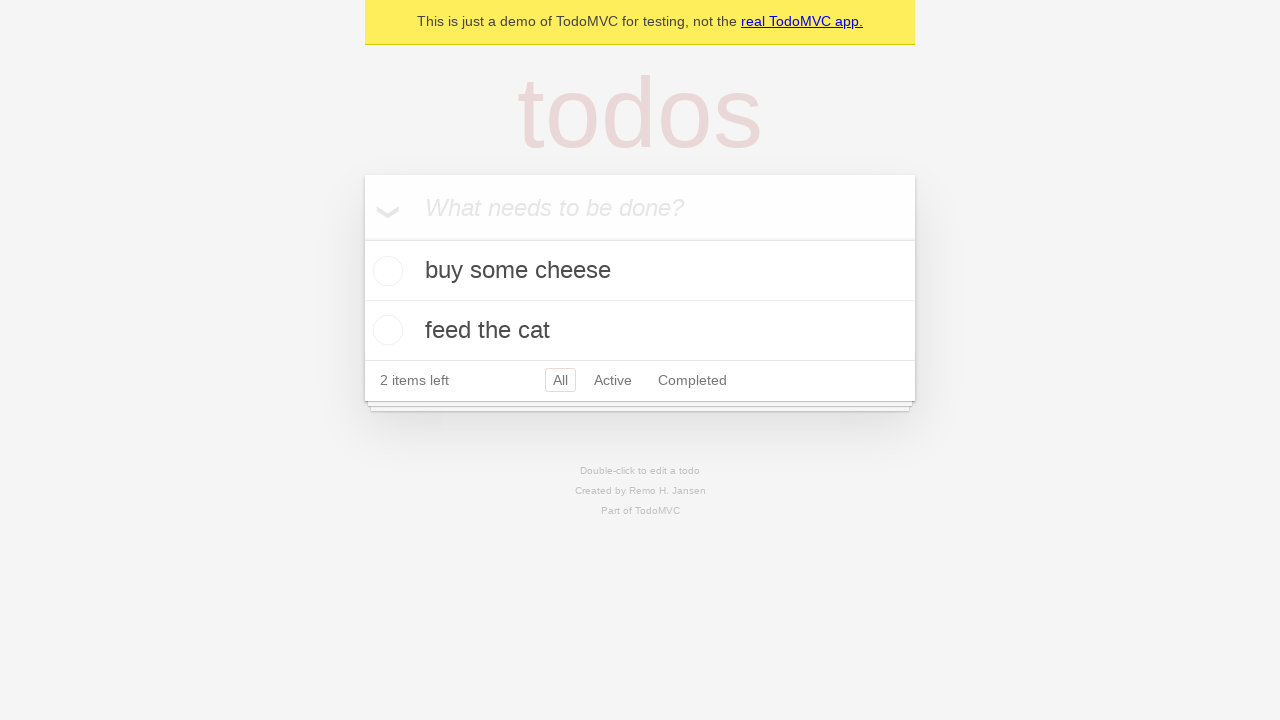

Filled new todo field with 'book a doctors appointment' on .new-todo
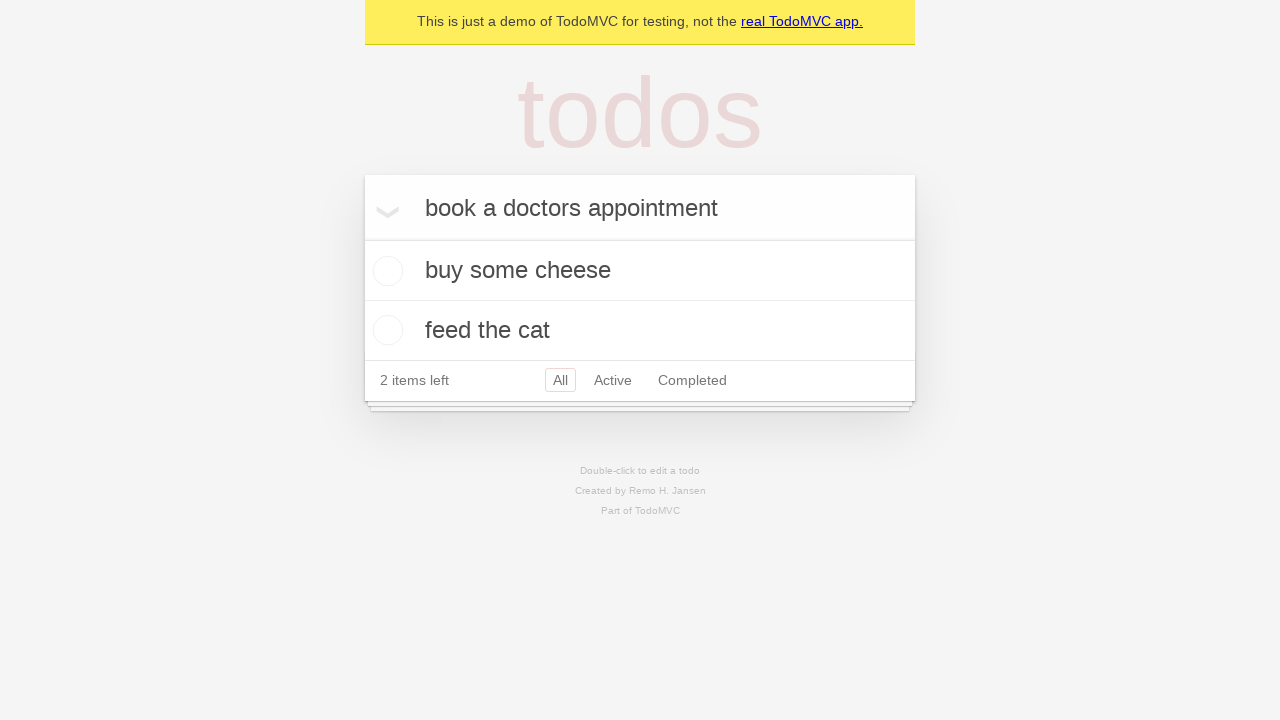

Pressed Enter to create third todo item on .new-todo
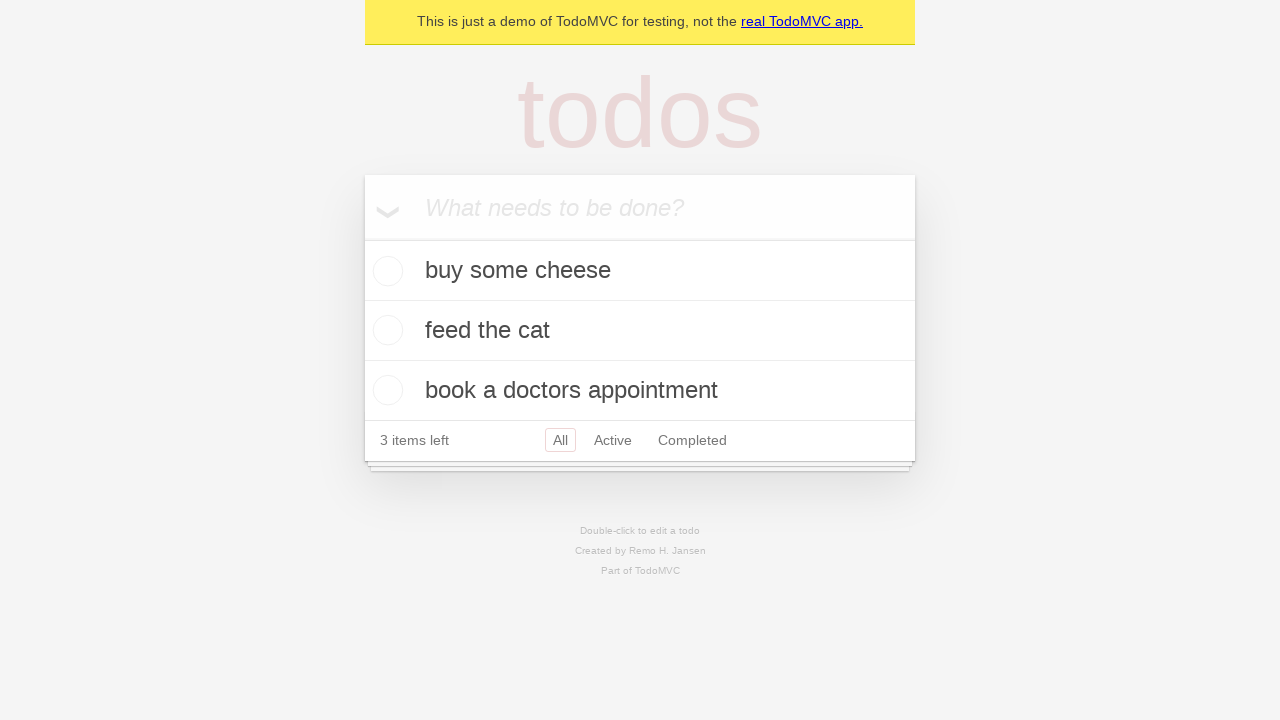

Double-clicked second todo item to enter edit mode at (640, 331) on .todo-list li >> nth=1
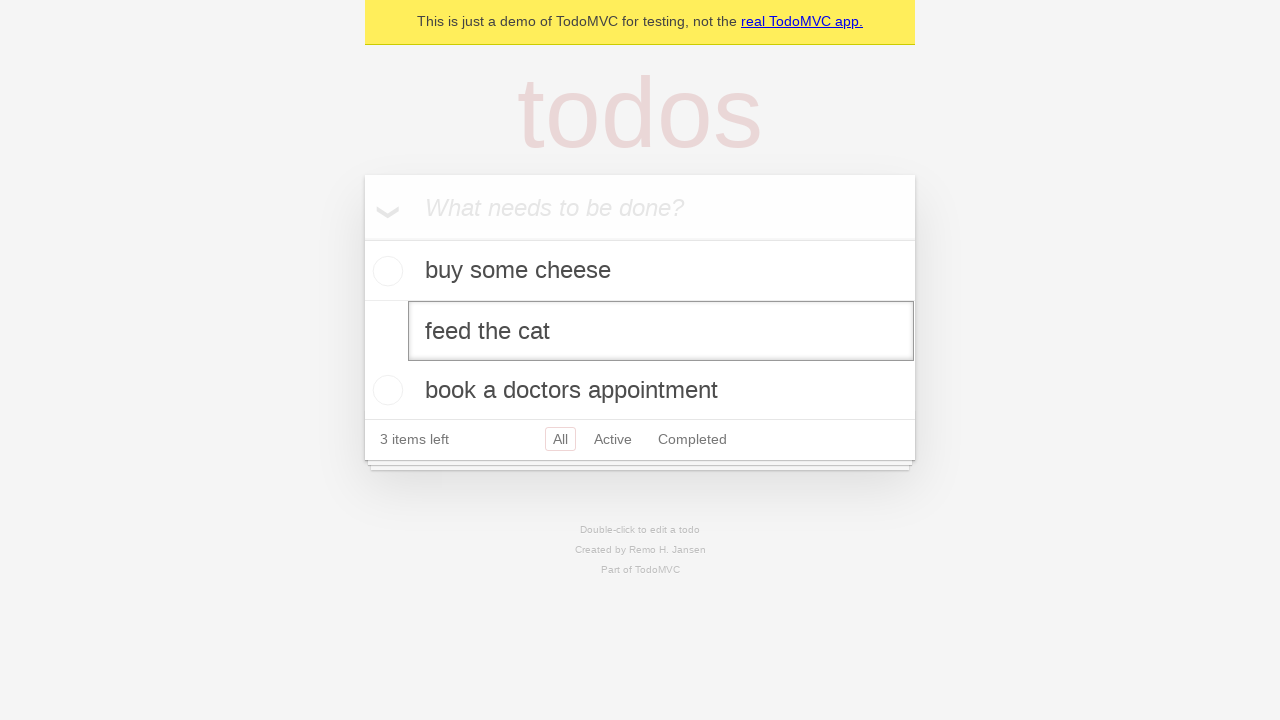

Filled edit field with 'buy some sausages' on .todo-list li >> nth=1 >> .edit
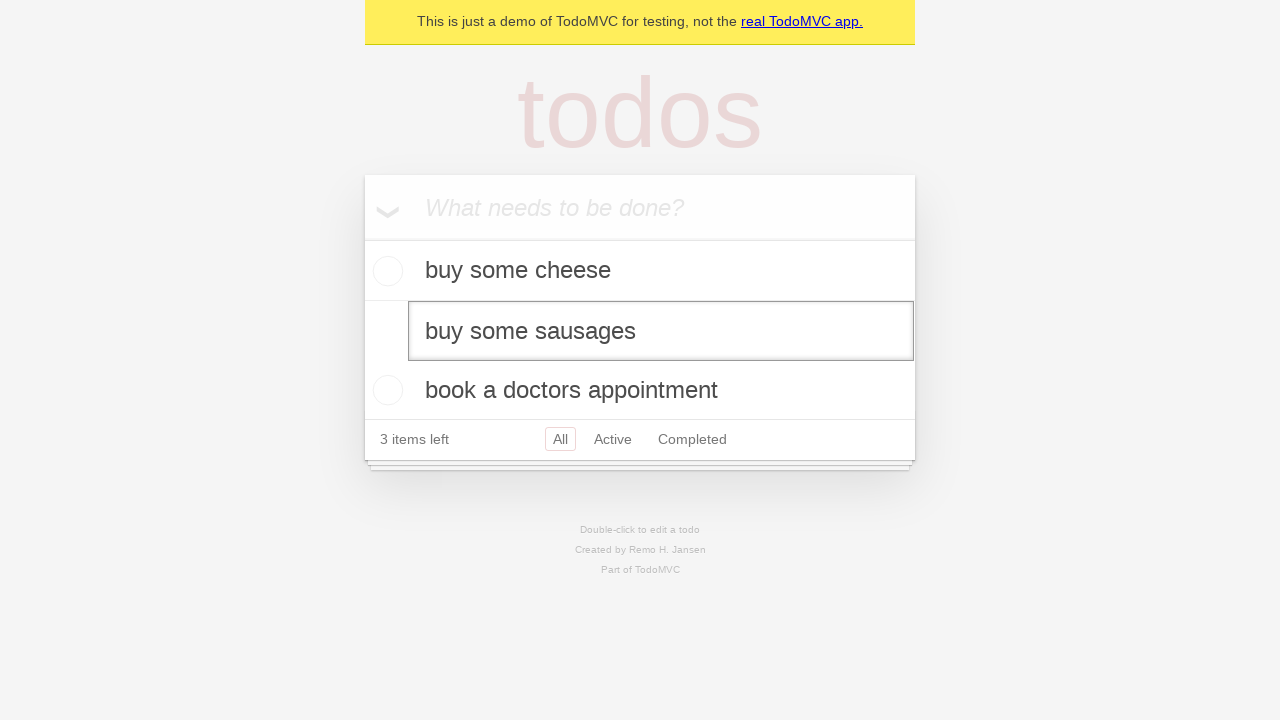

Triggered blur event on edit field to save changes
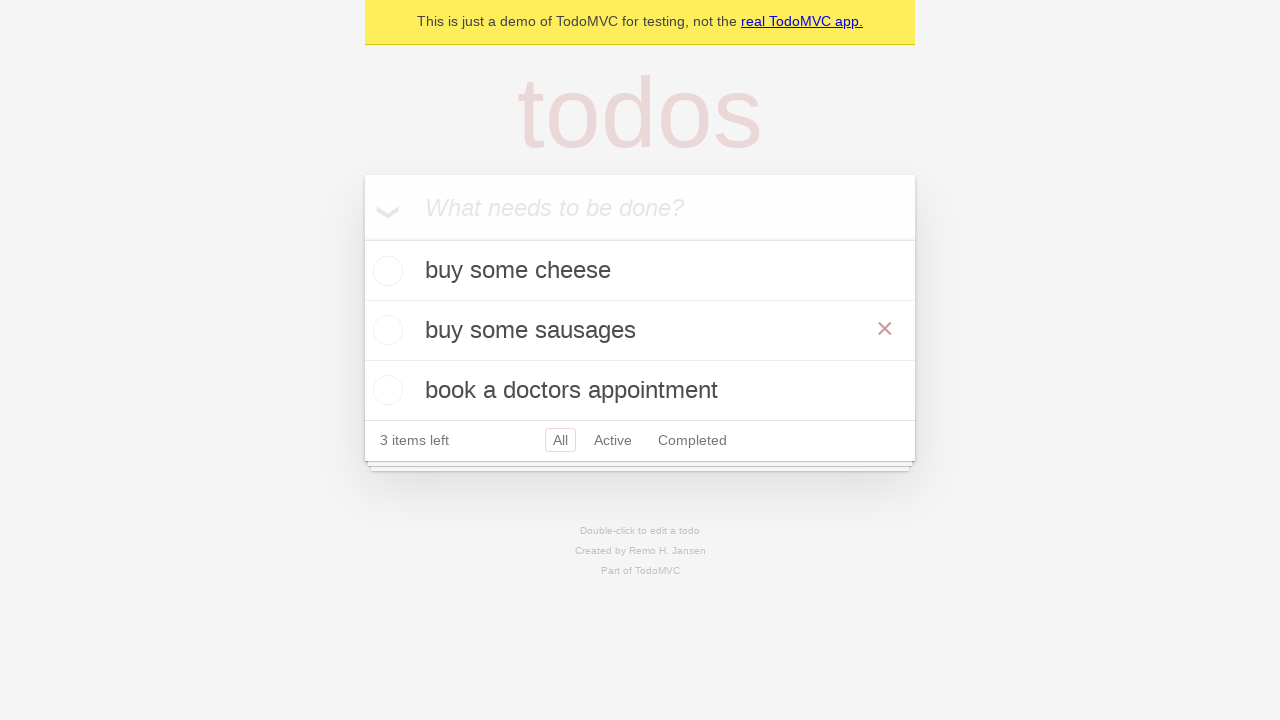

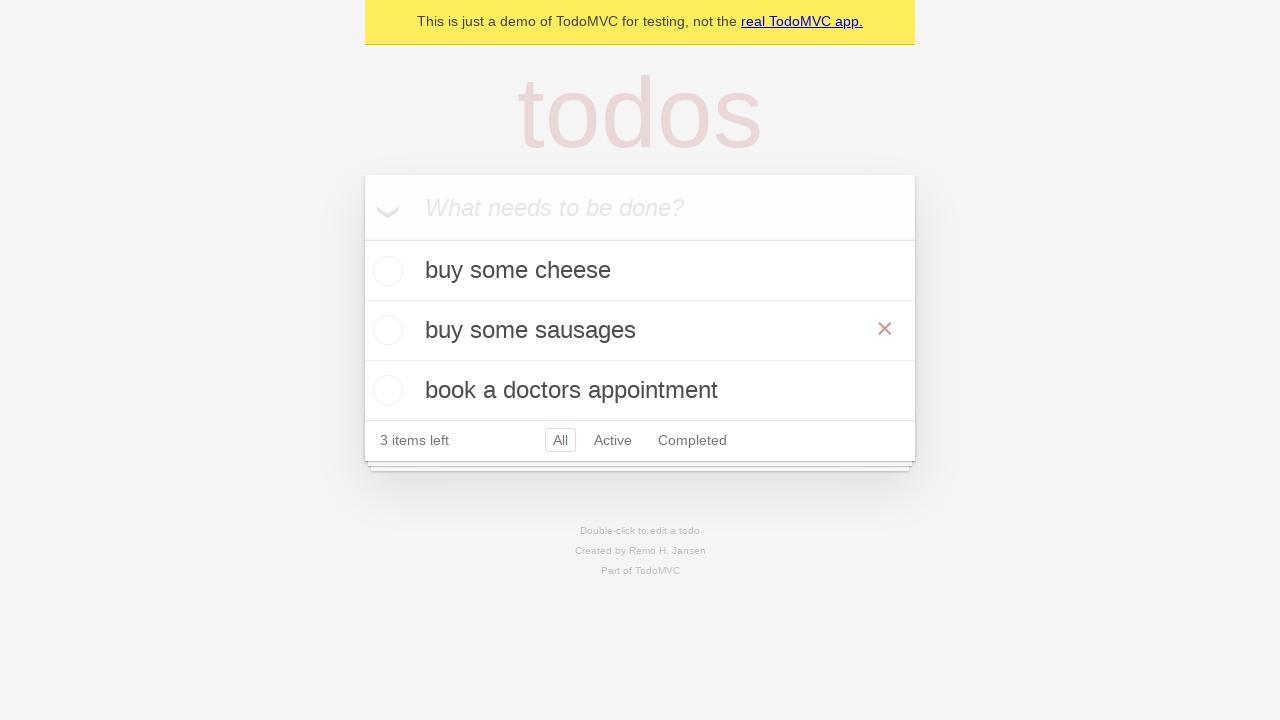